Tests switching between multiple browser windows by clicking a link that opens a new window, then switching between the original and new windows using window handle indices

Starting URL: http://the-internet.herokuapp.com/windows

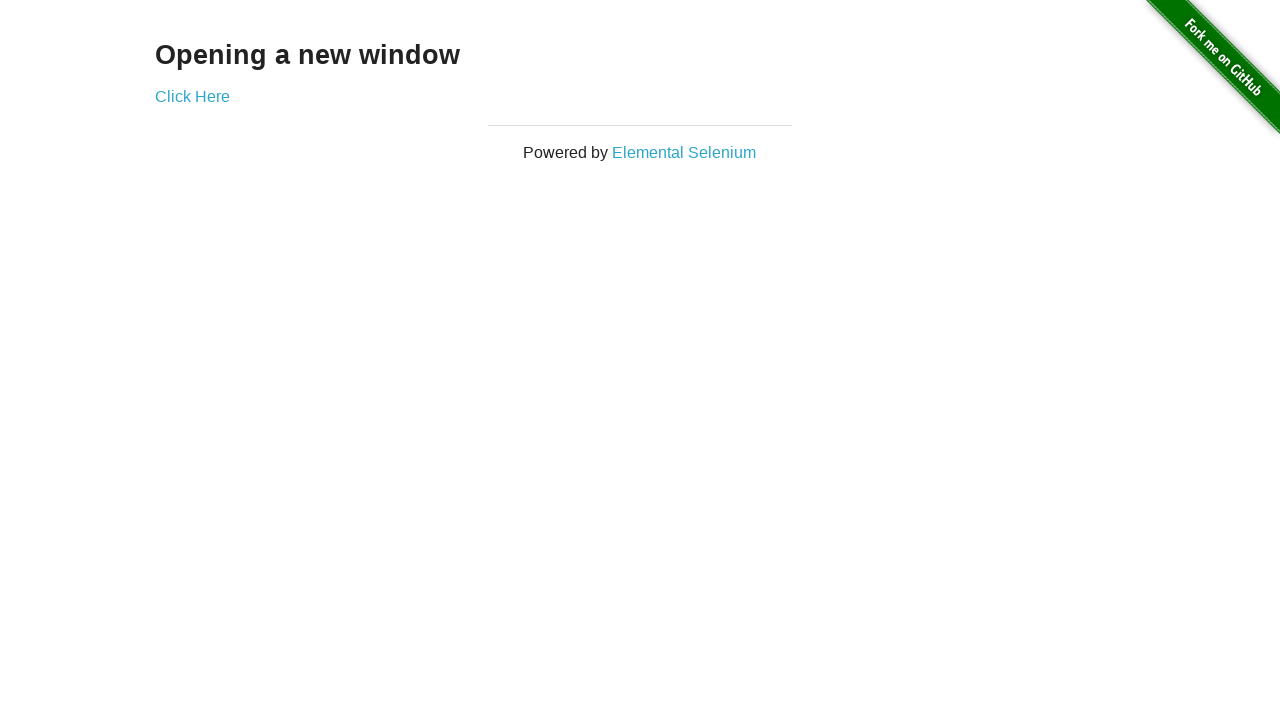

Clicked link to open new window at (192, 96) on .example a
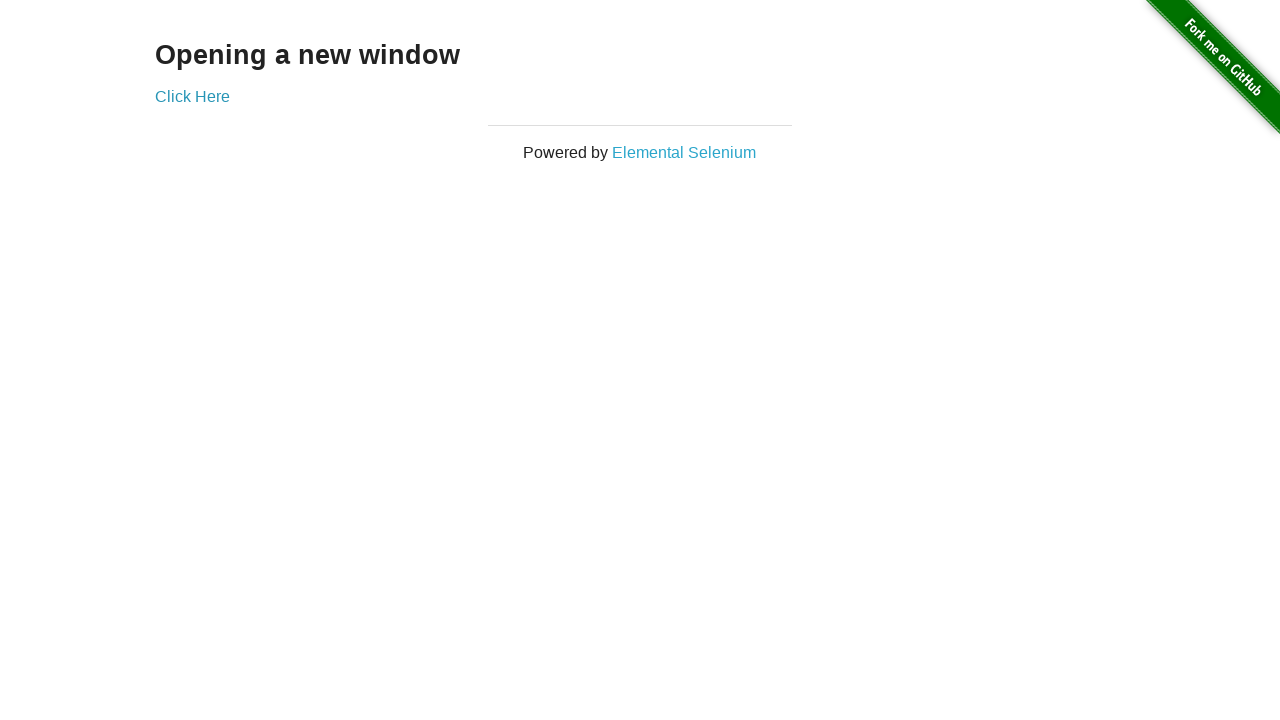

Waited for new window to open
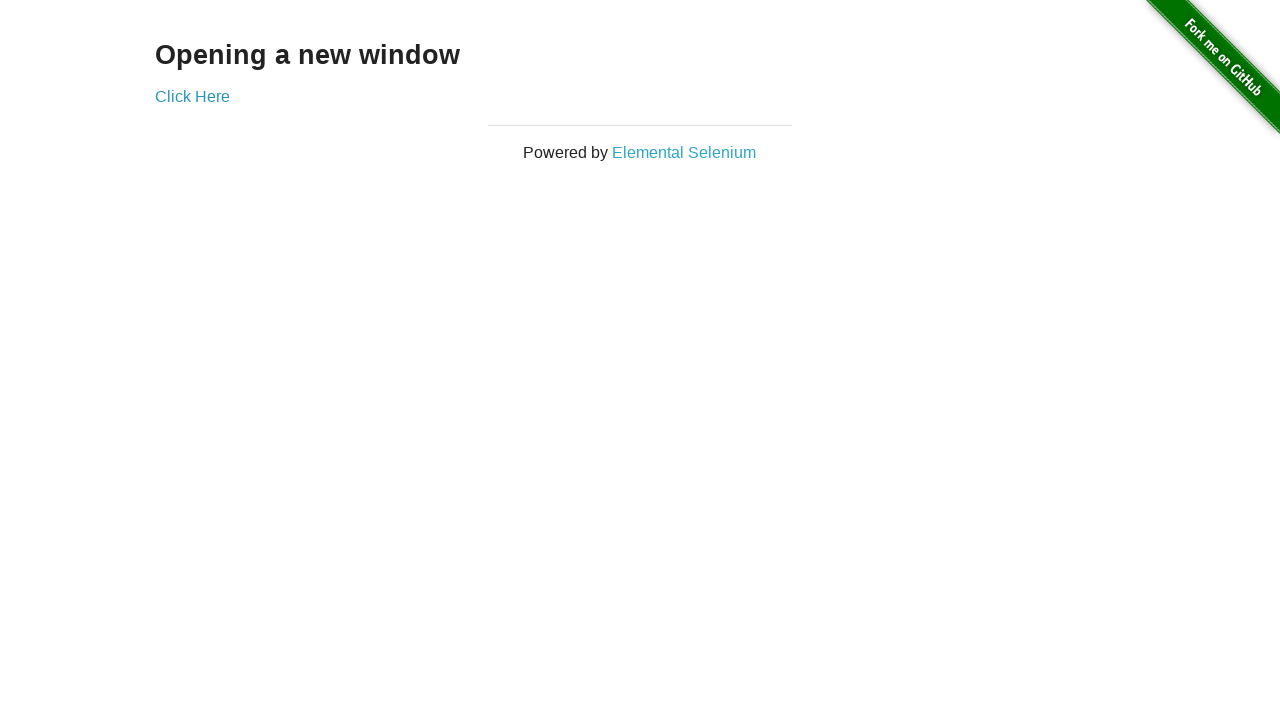

Retrieved all open pages/windows from context
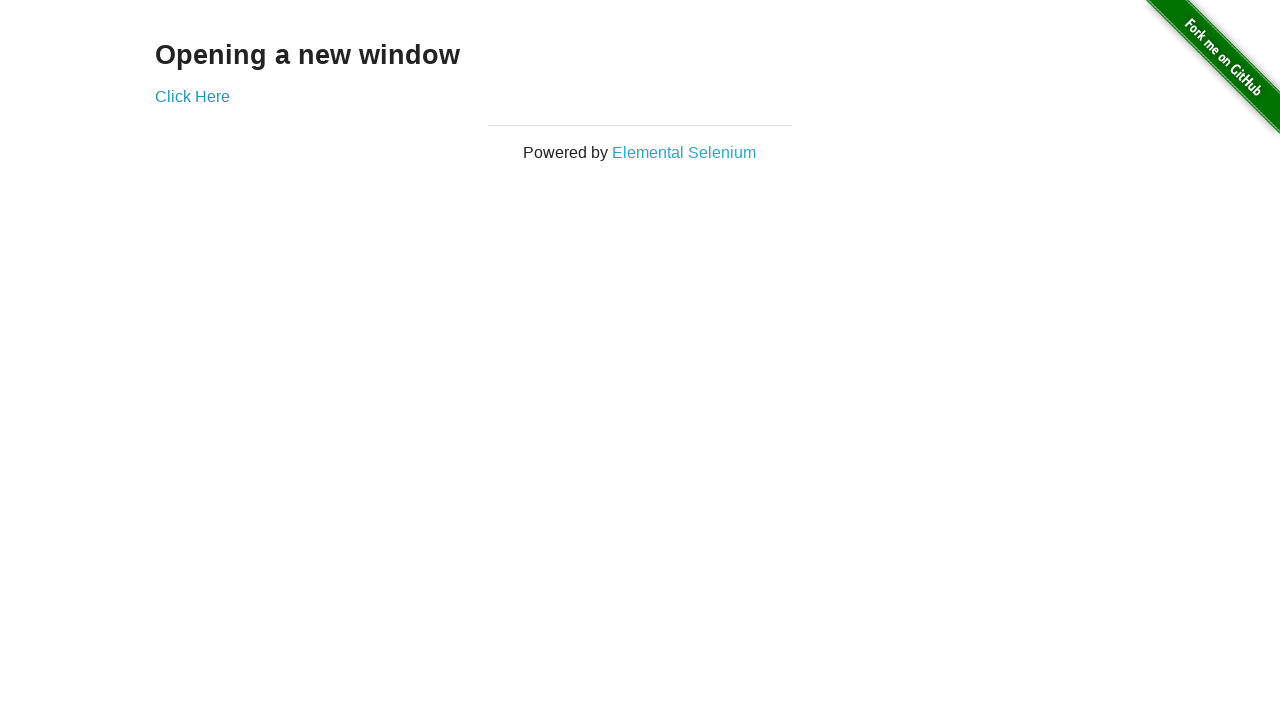

Accessed first window handle
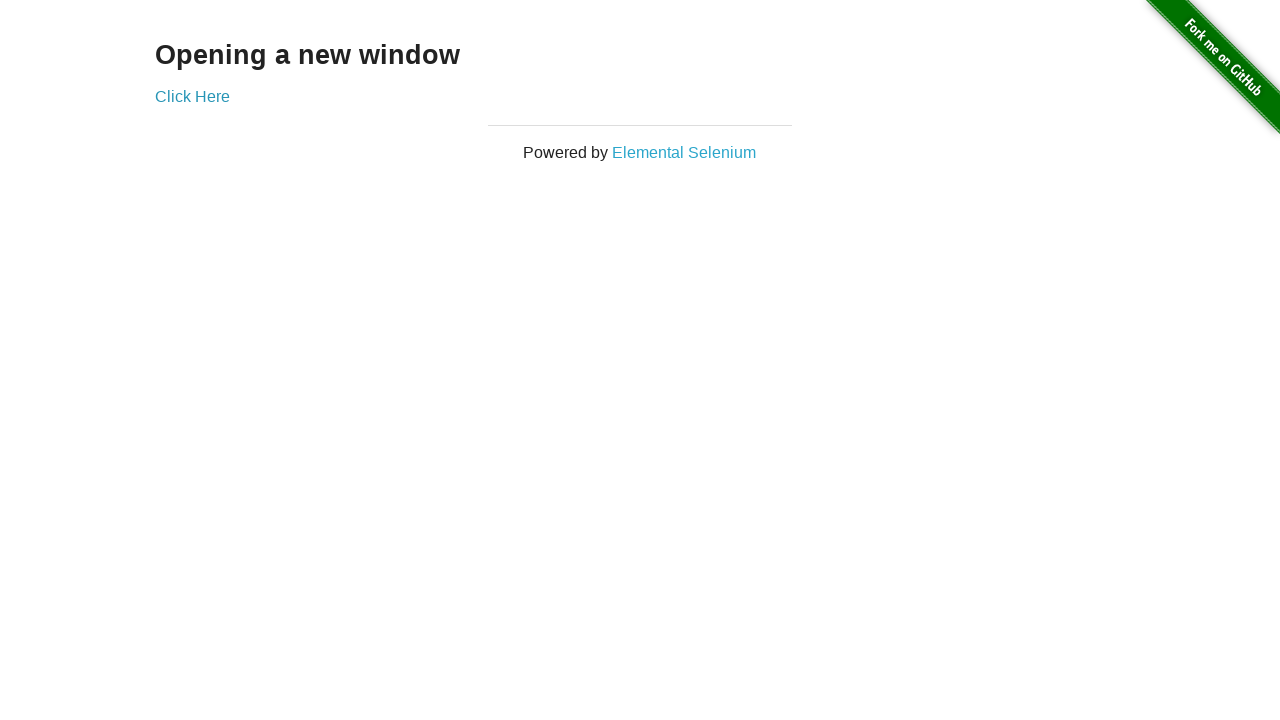

Verified first window is not the new window
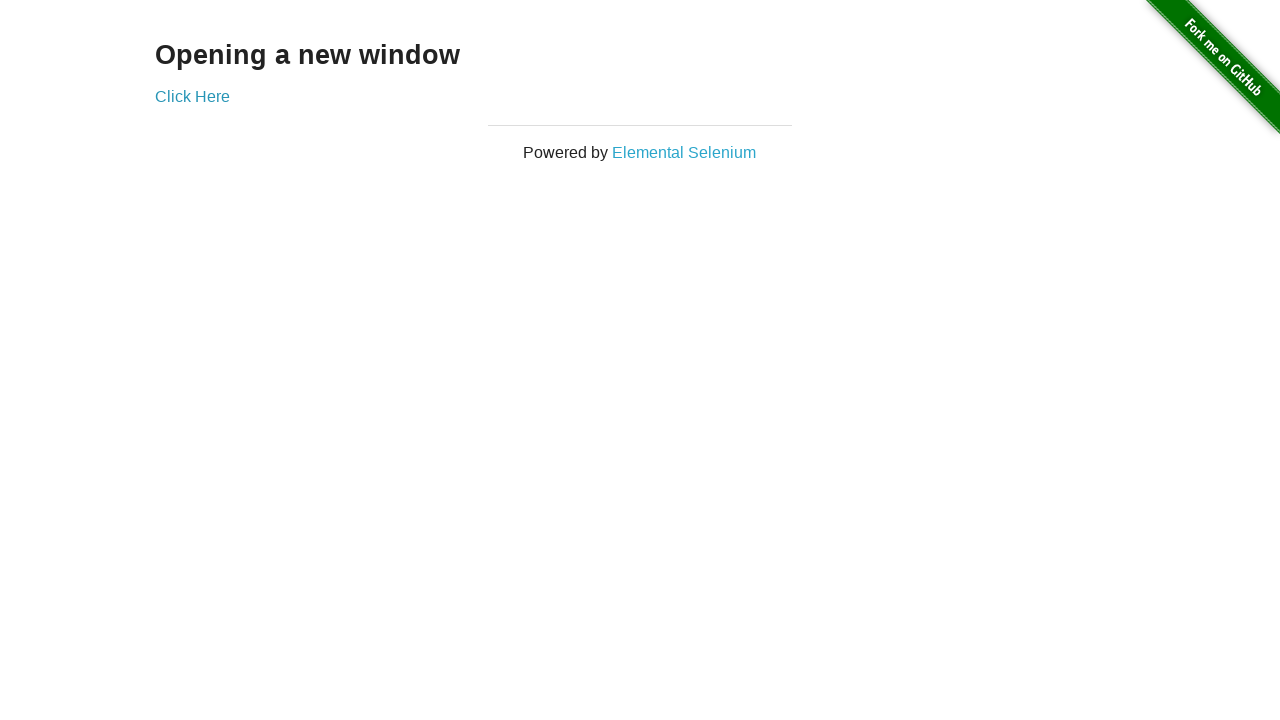

Accessed last window handle (new window)
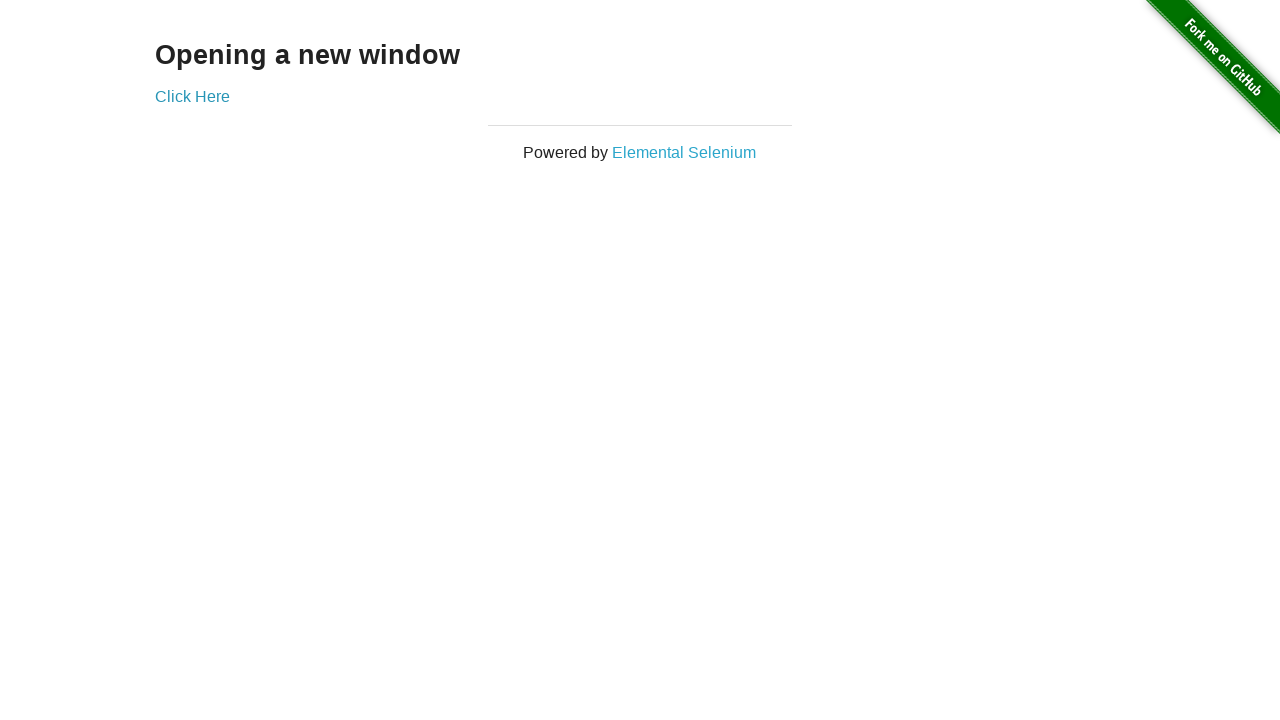

Brought new window to front
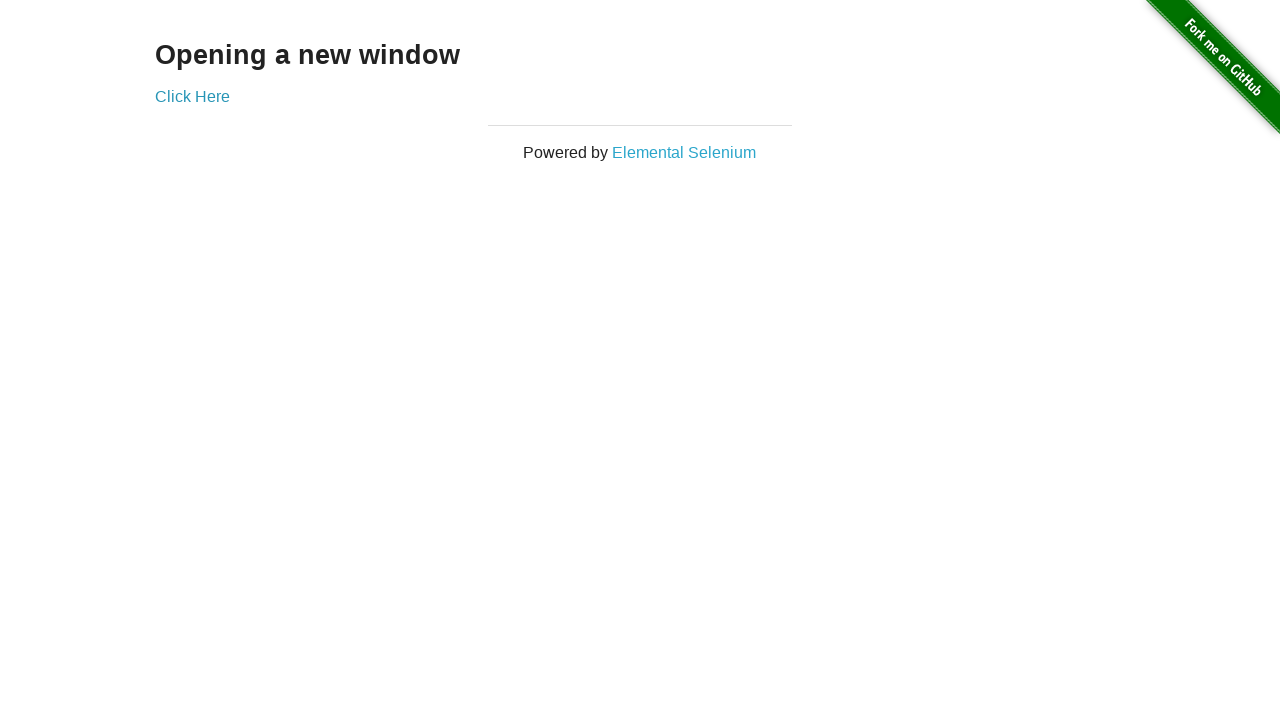

Waited for new window to fully load
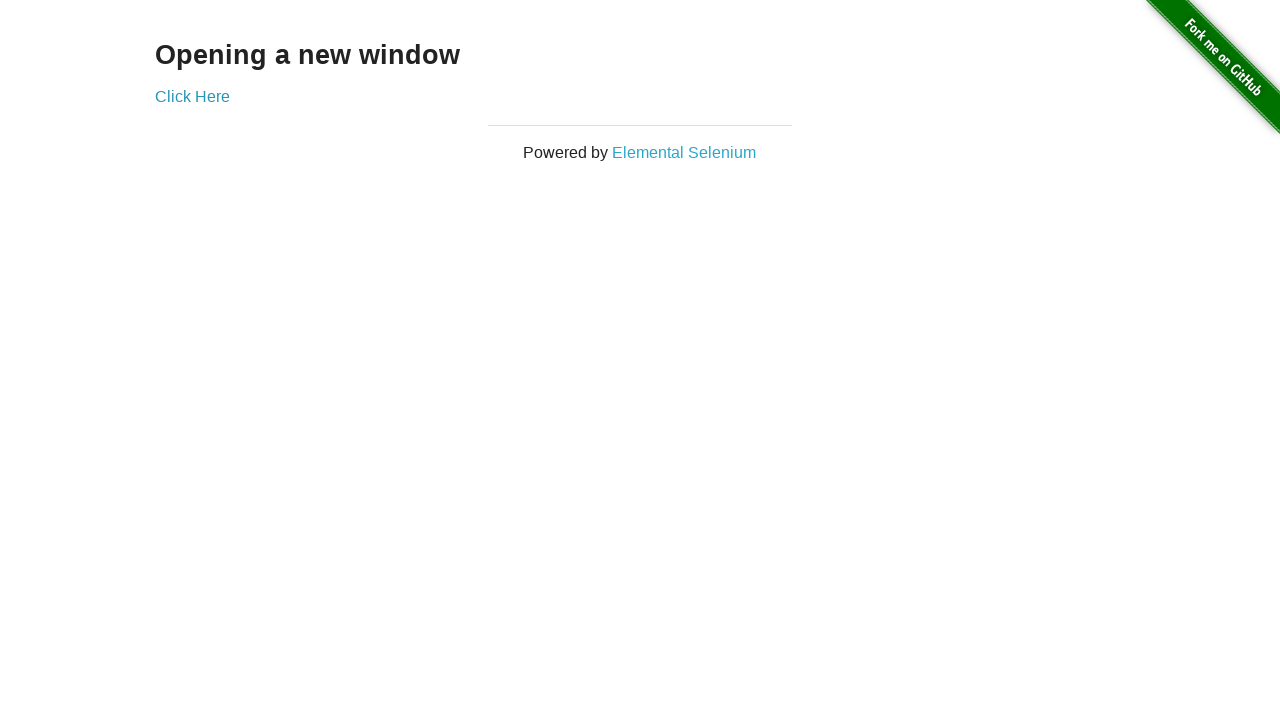

Verified new window has correct title 'New Window'
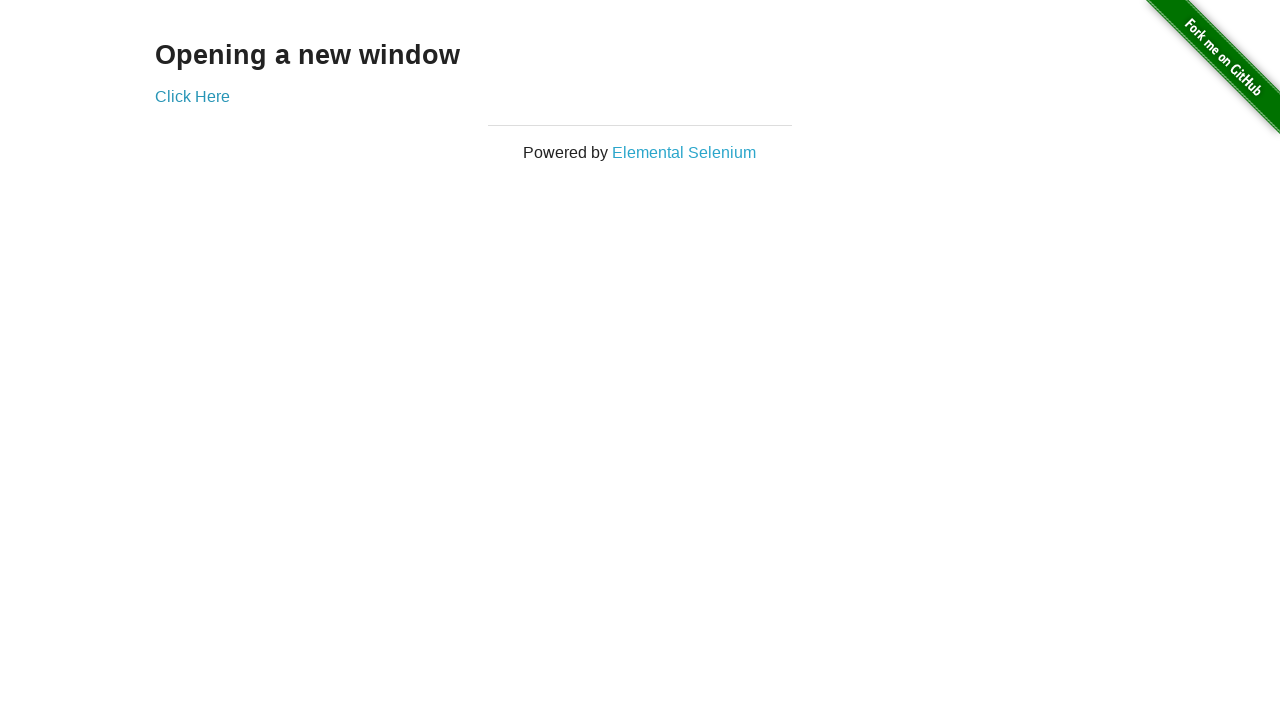

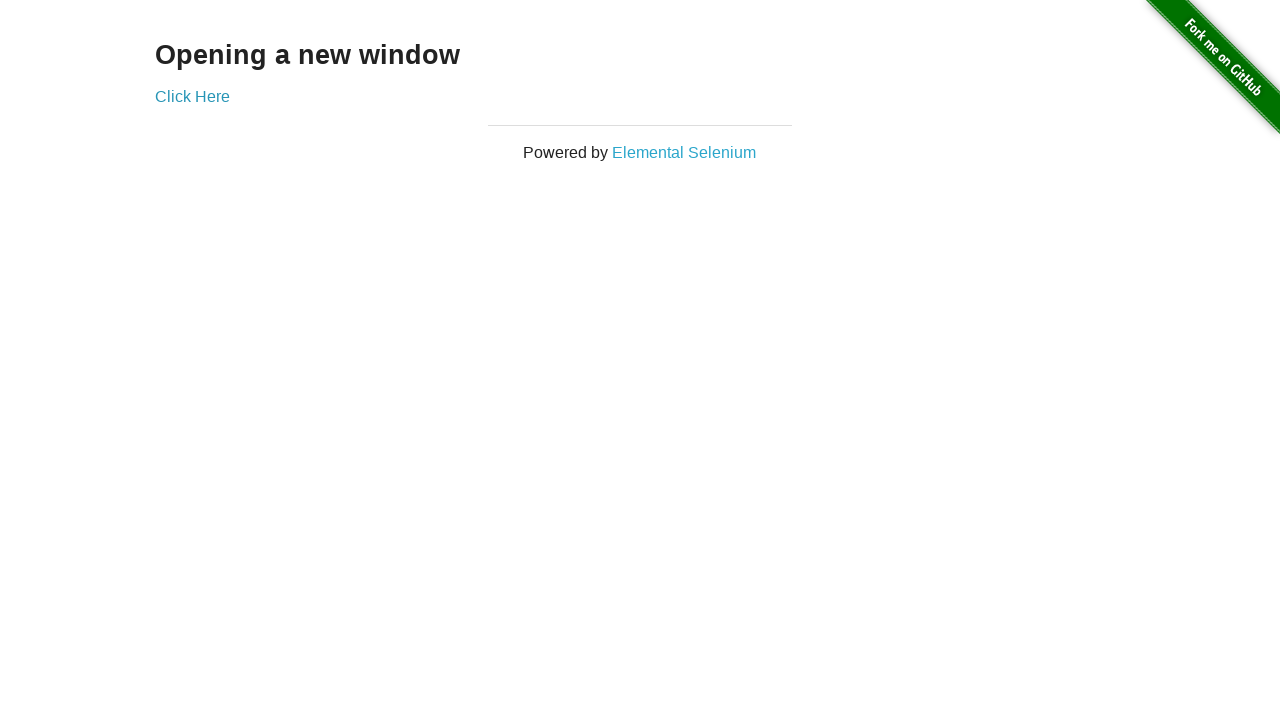